Tests dynamic content generation by clicking a button and waiting for specific text to appear

Starting URL: https://training-support.net/webelements/dynamic-content

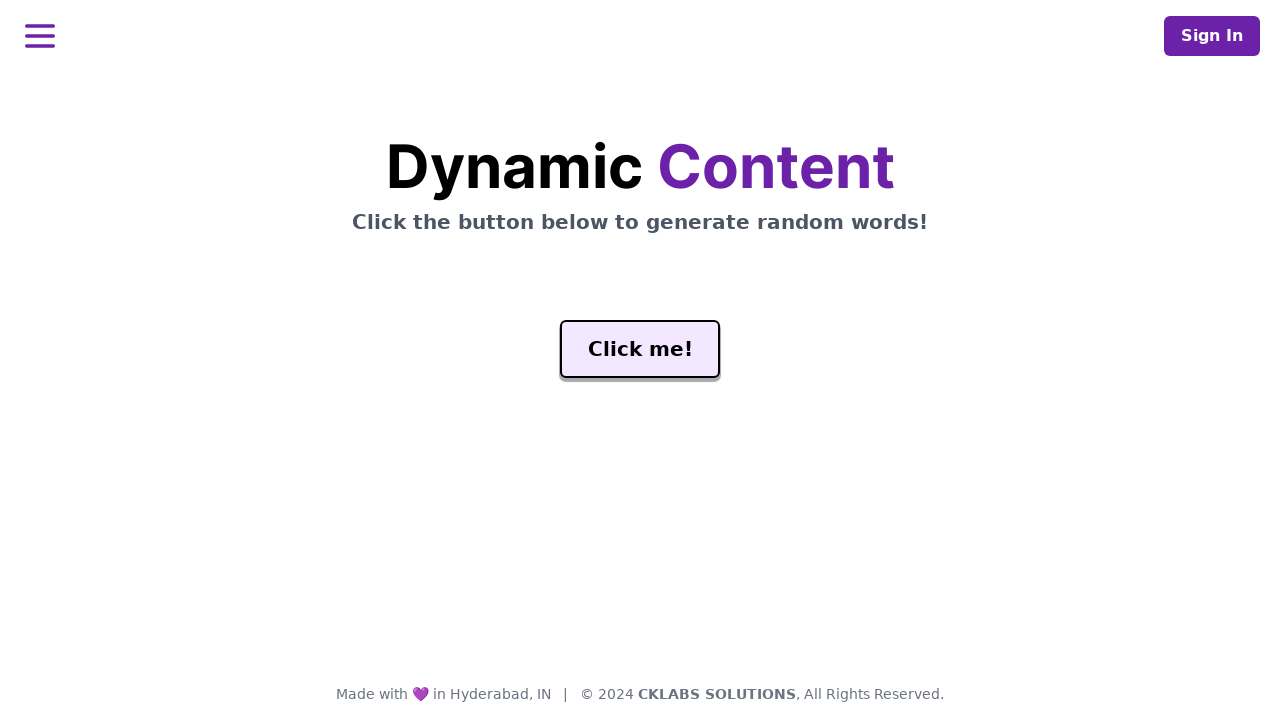

Clicked generate button to trigger dynamic content at (640, 349) on #genButton
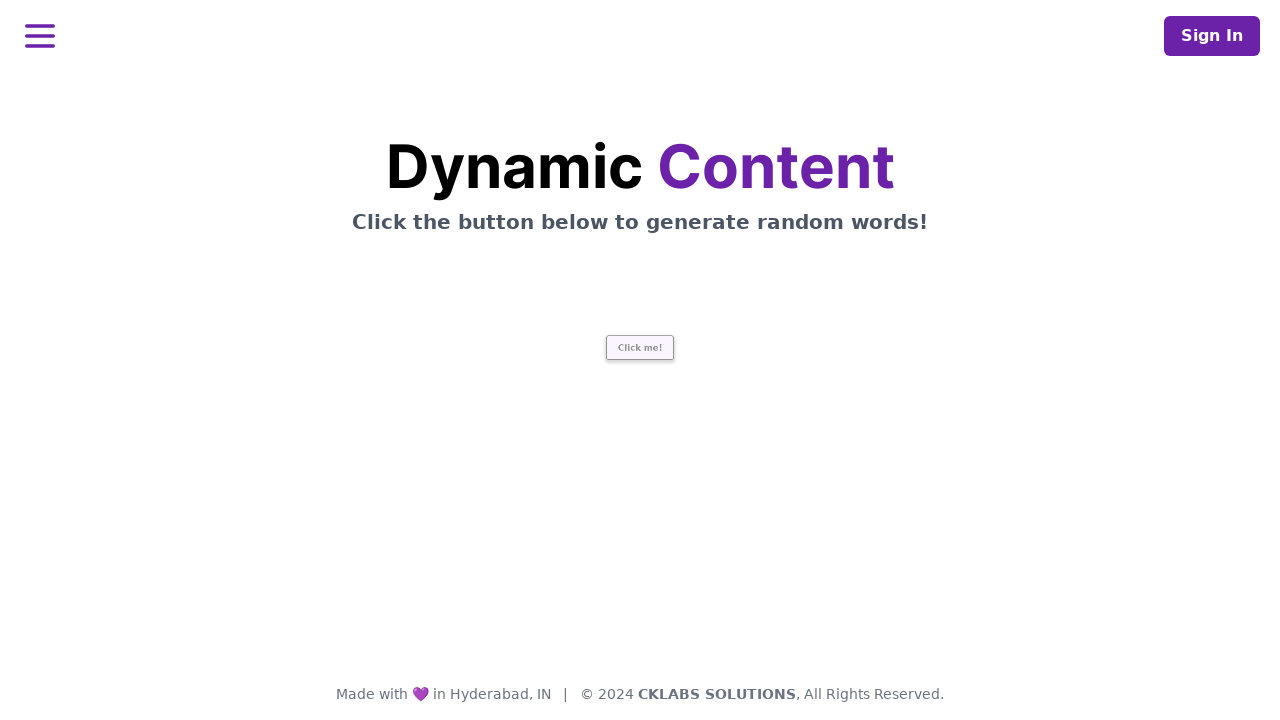

Waited for 'release' text to appear in #word element
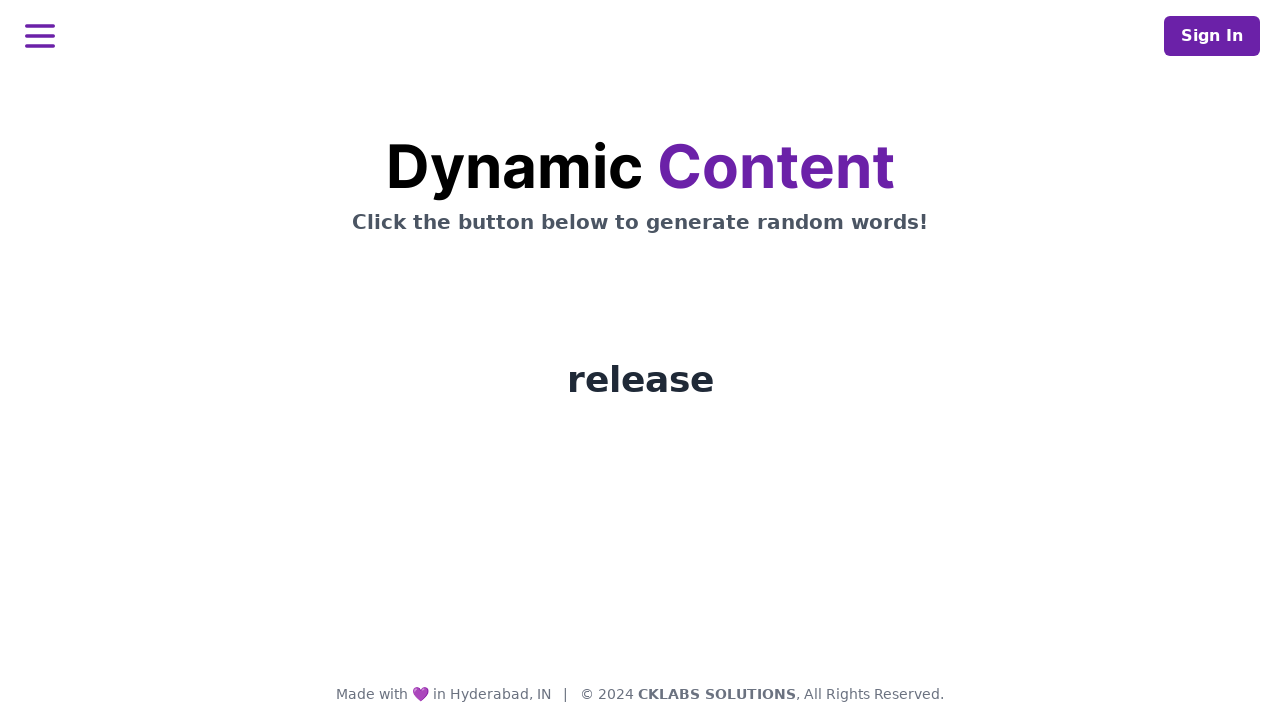

Located the #word element containing dynamically generated text
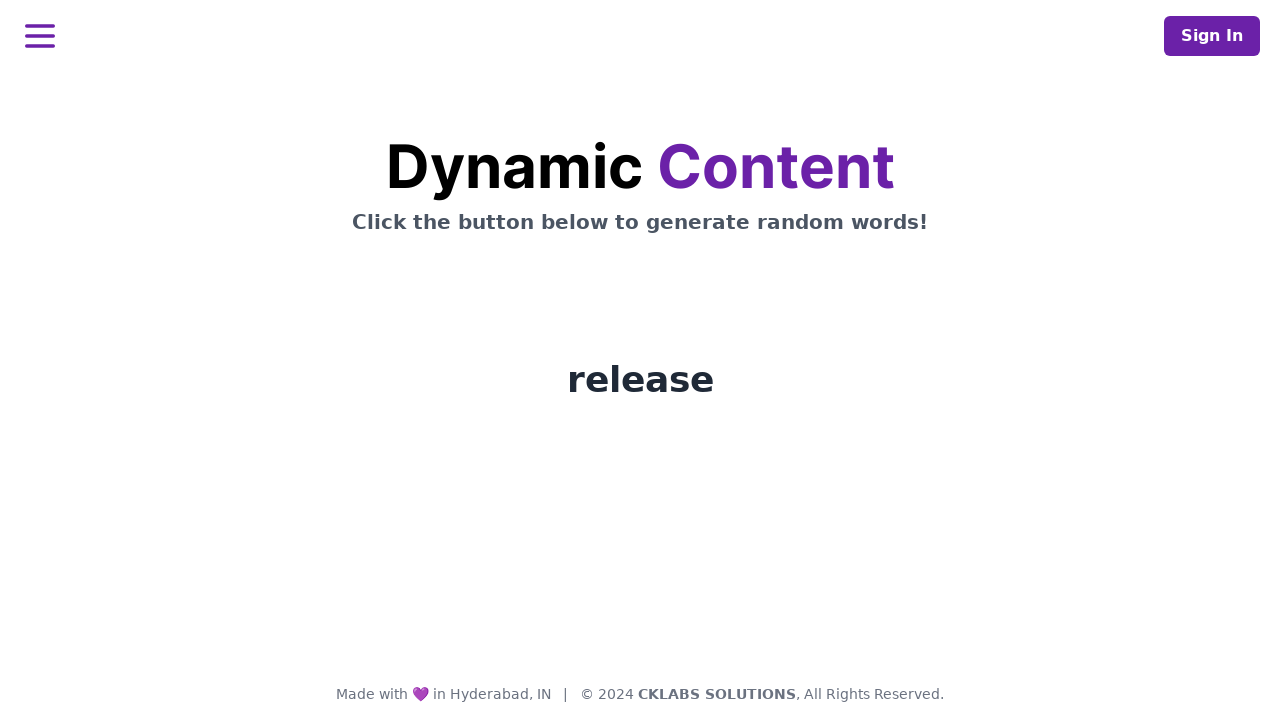

Printed the text content of the dynamically generated word
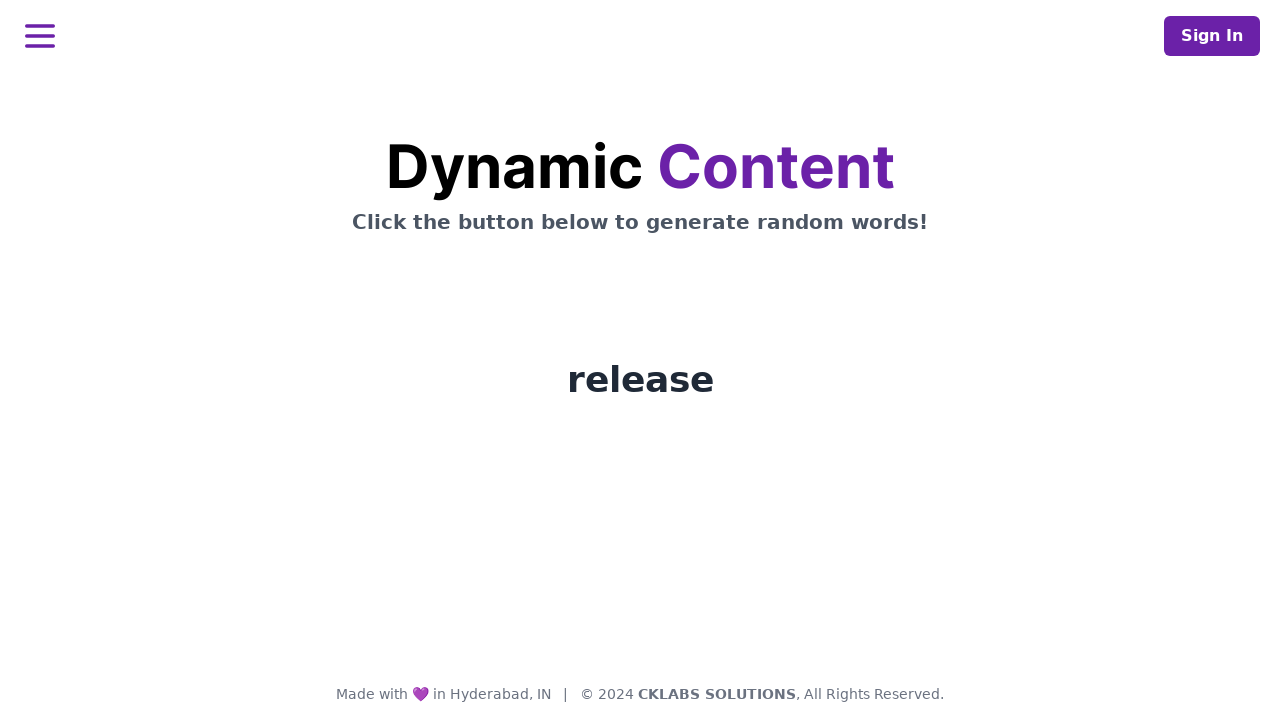

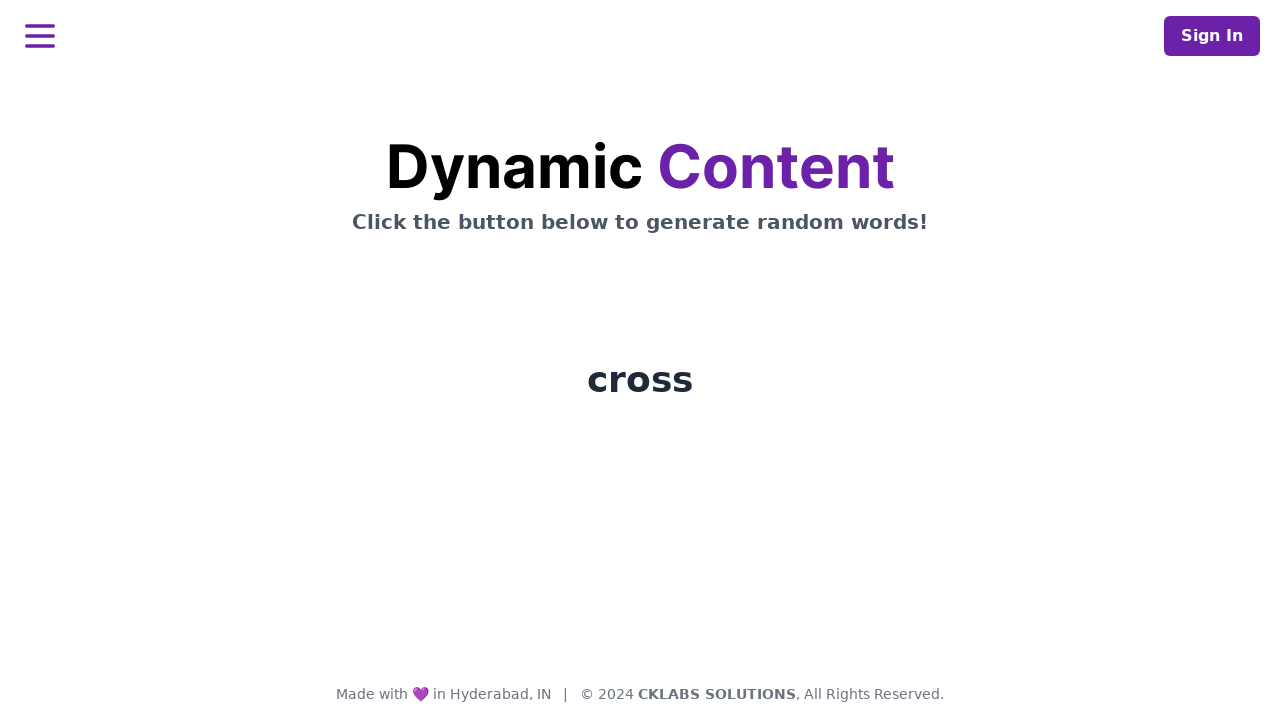